Tests dynamic loading with WebElement fluent wait - clicks start and waits for Hello World text

Starting URL: https://automationfc.github.io/dynamic-loading/

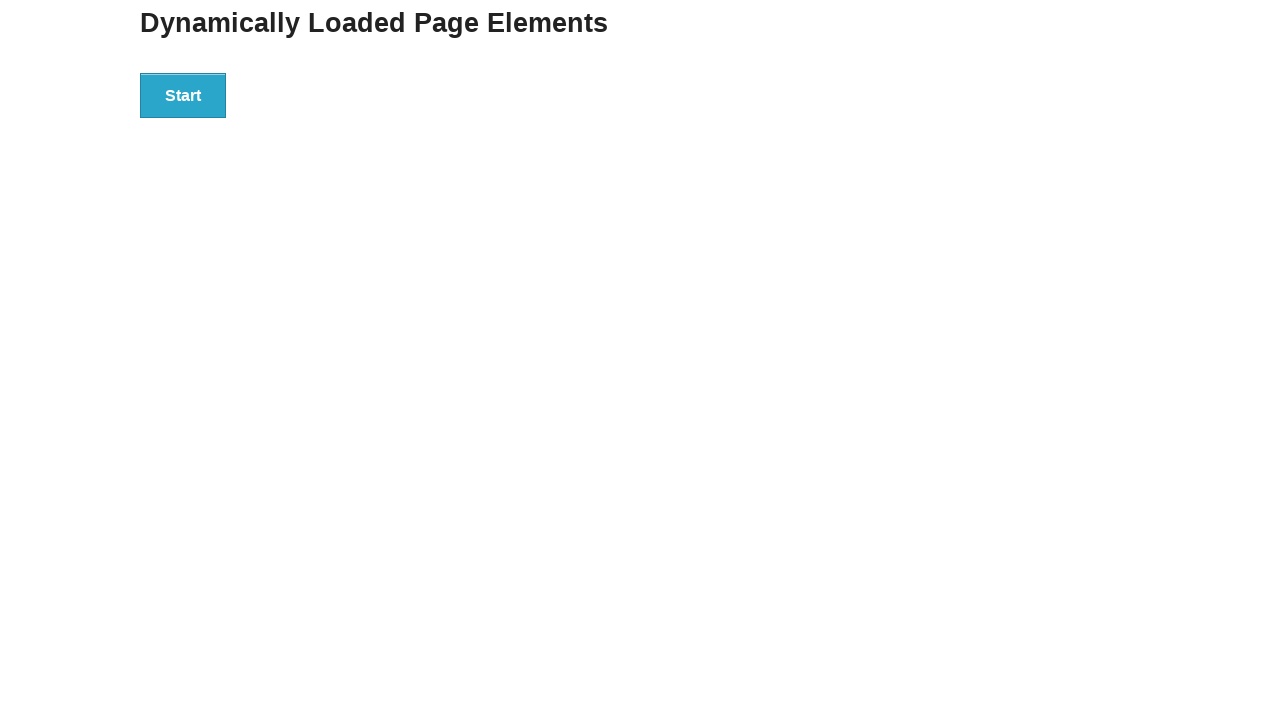

Clicked start button to trigger dynamic loading at (183, 95) on div#start>button
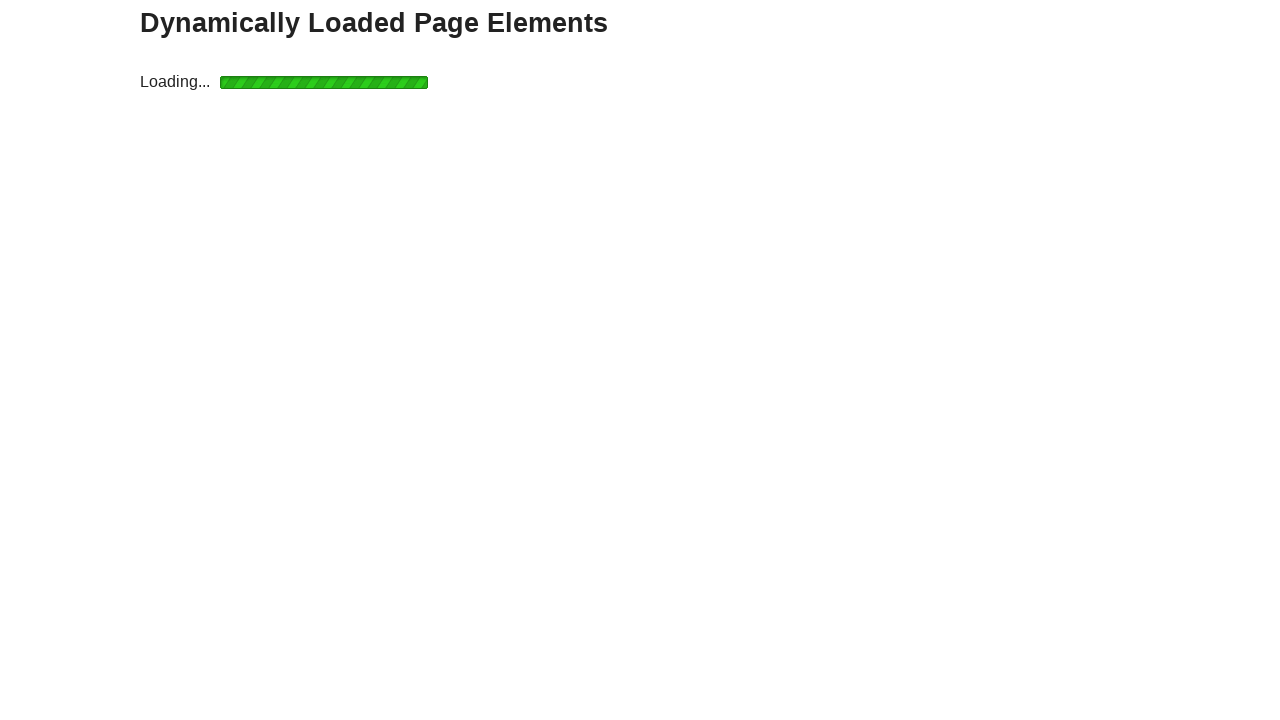

Waited for Hello World element to appear
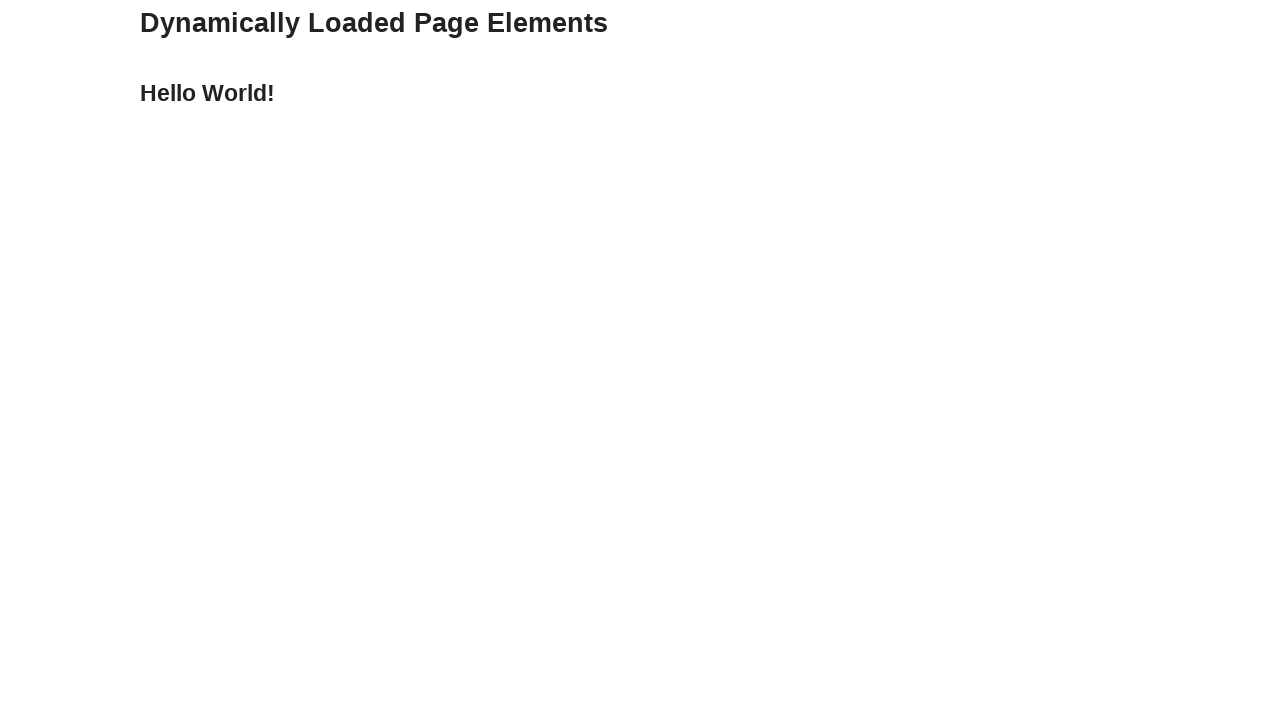

Retrieved Hello World text content
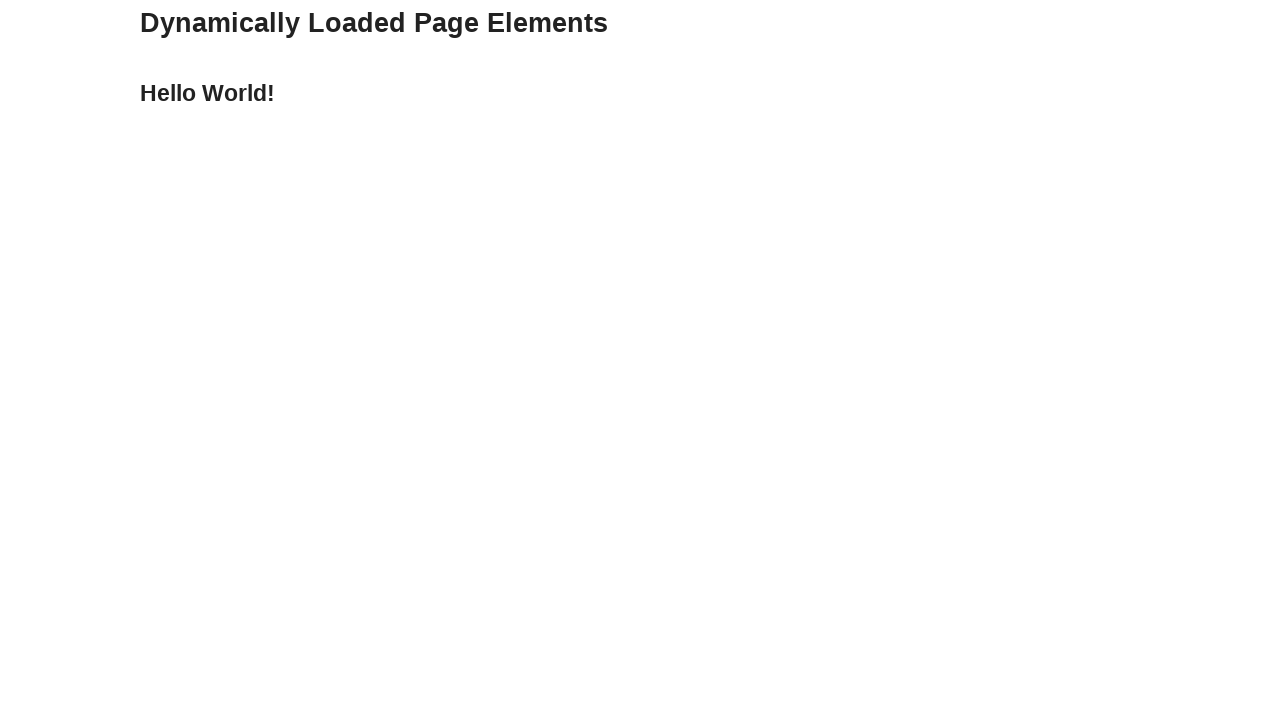

Asserted that text content equals 'Hello World!'
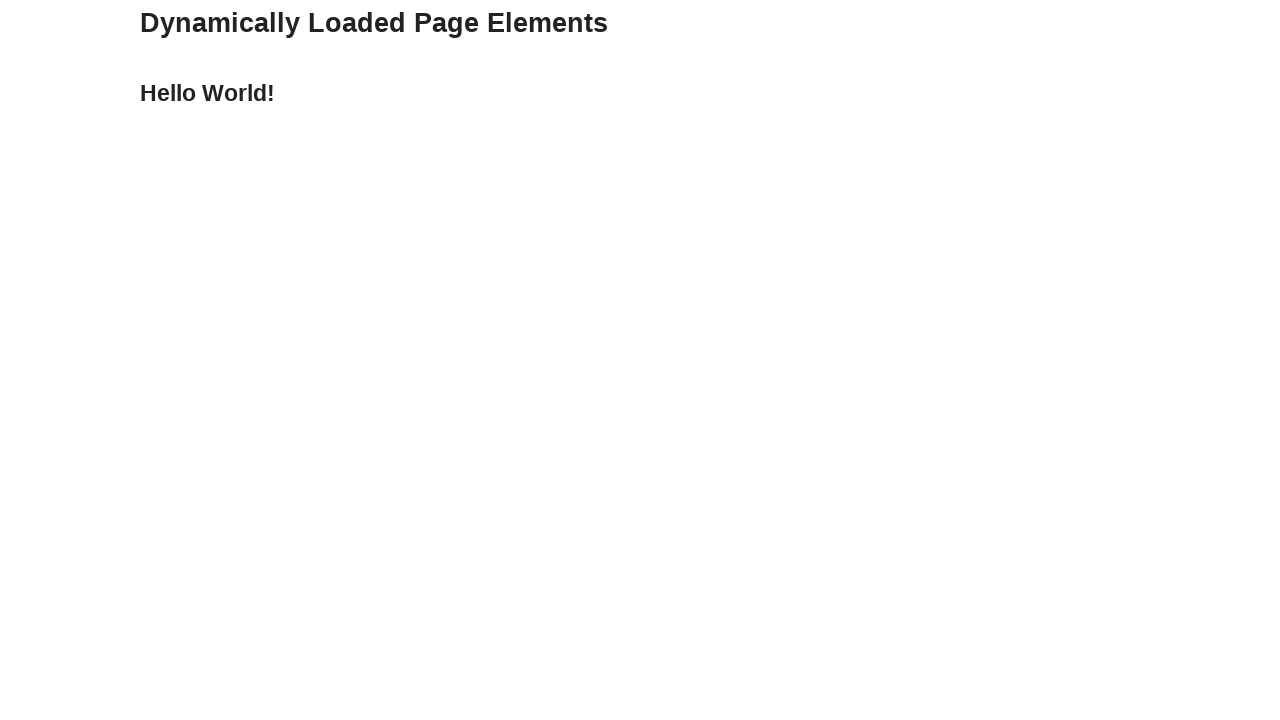

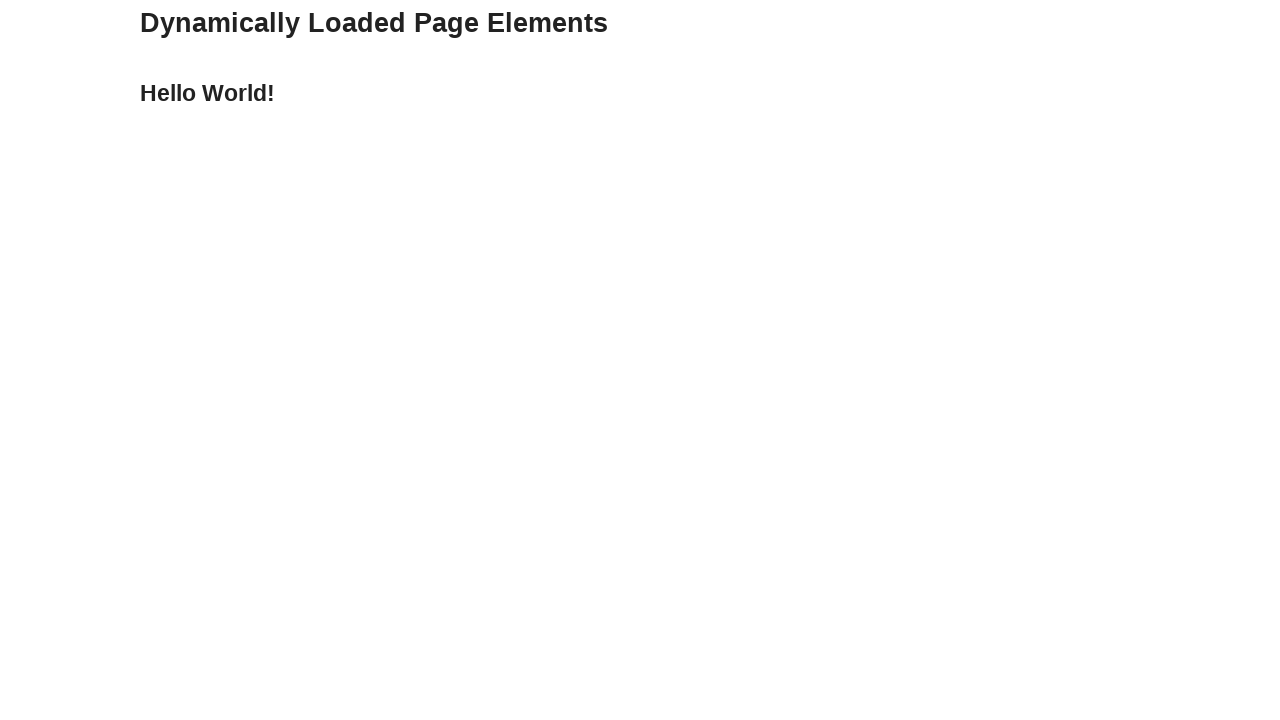